Tests entry ad modal functionality by verifying the modal appears, dismissing it, and refreshing the page

Starting URL: https://the-internet.herokuapp.com/entry_ad

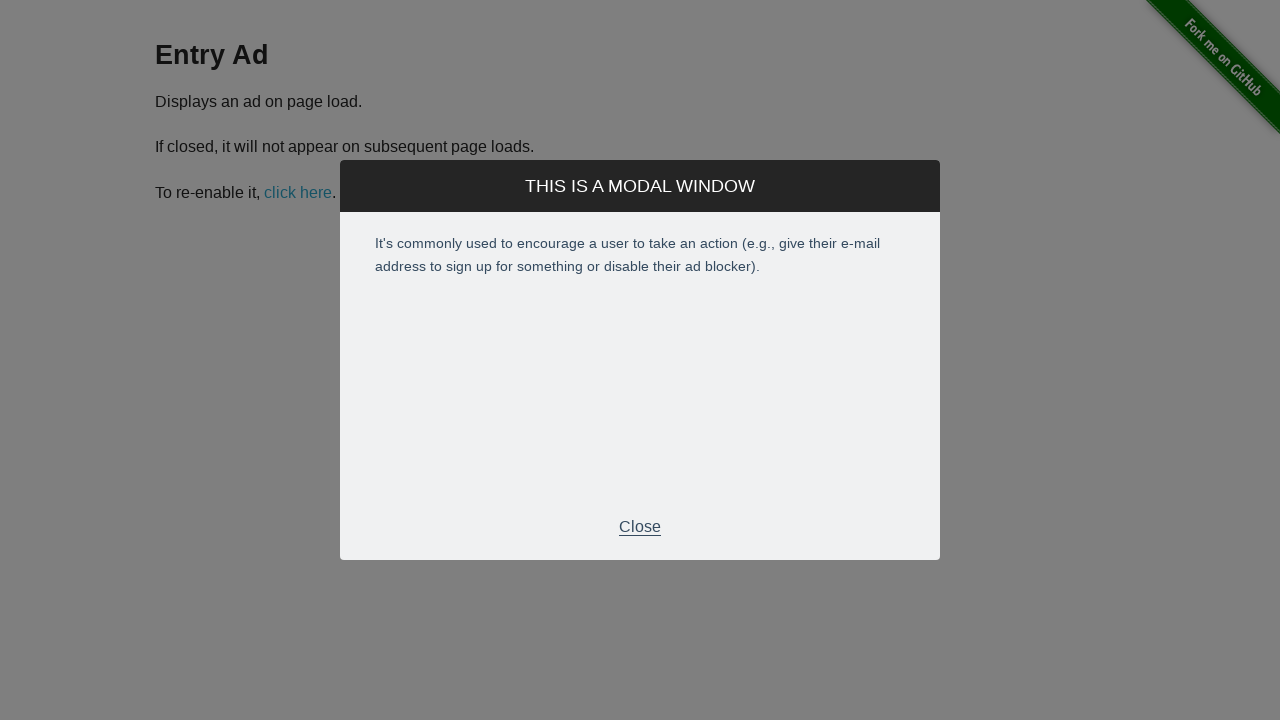

Entry ad modal appeared and became visible
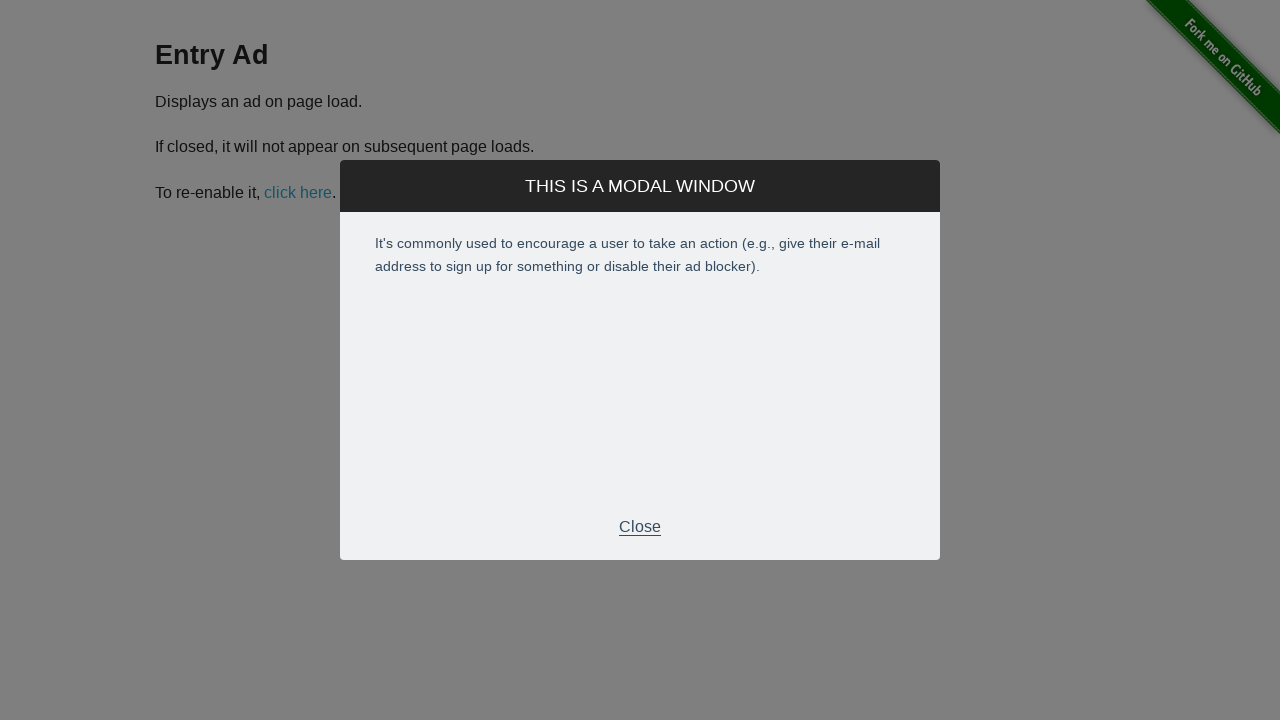

Clicked modal footer button to dismiss the entry ad at (640, 527) on .modal-footer
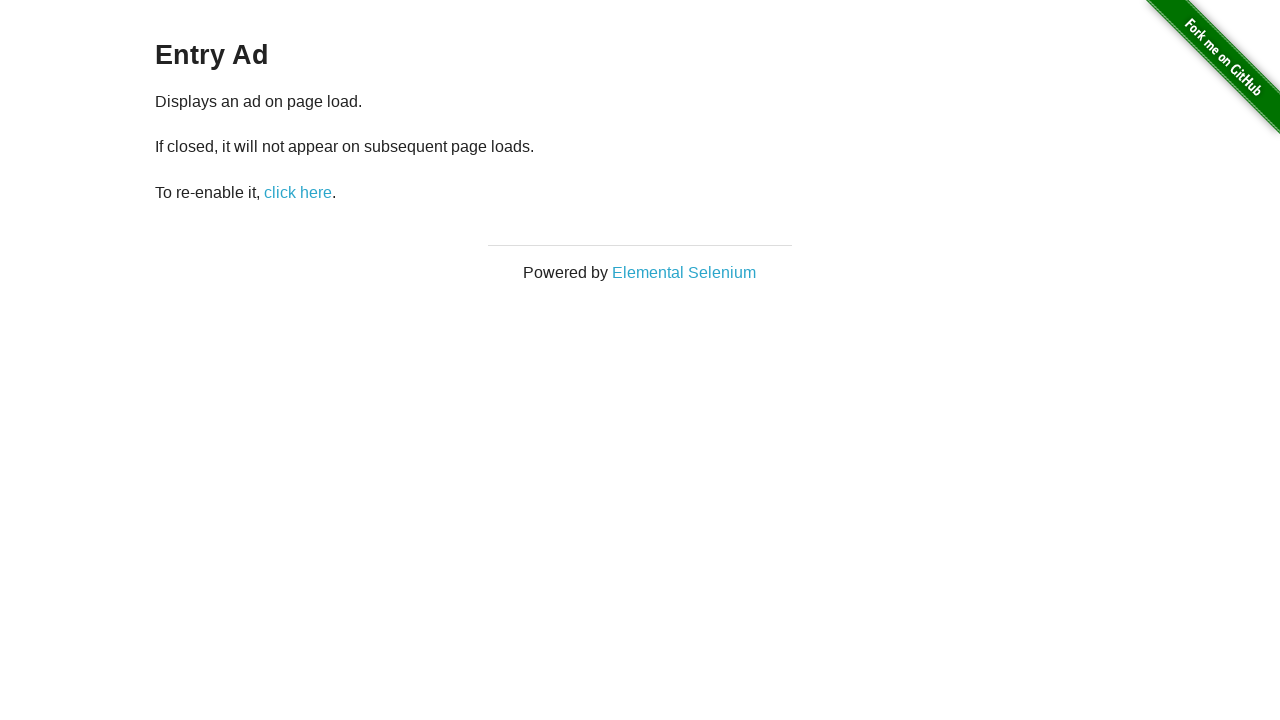

Waited for modal to disappear after dismissal
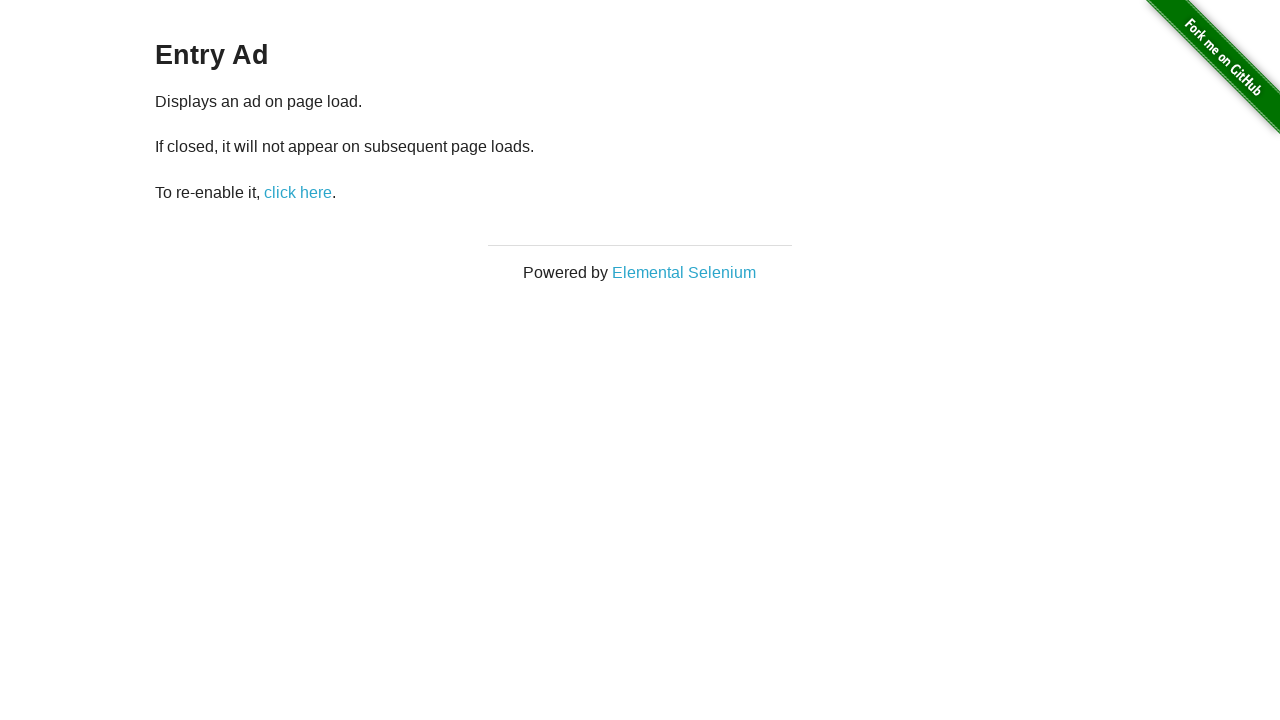

Refreshed the page to trigger entry ad modal again
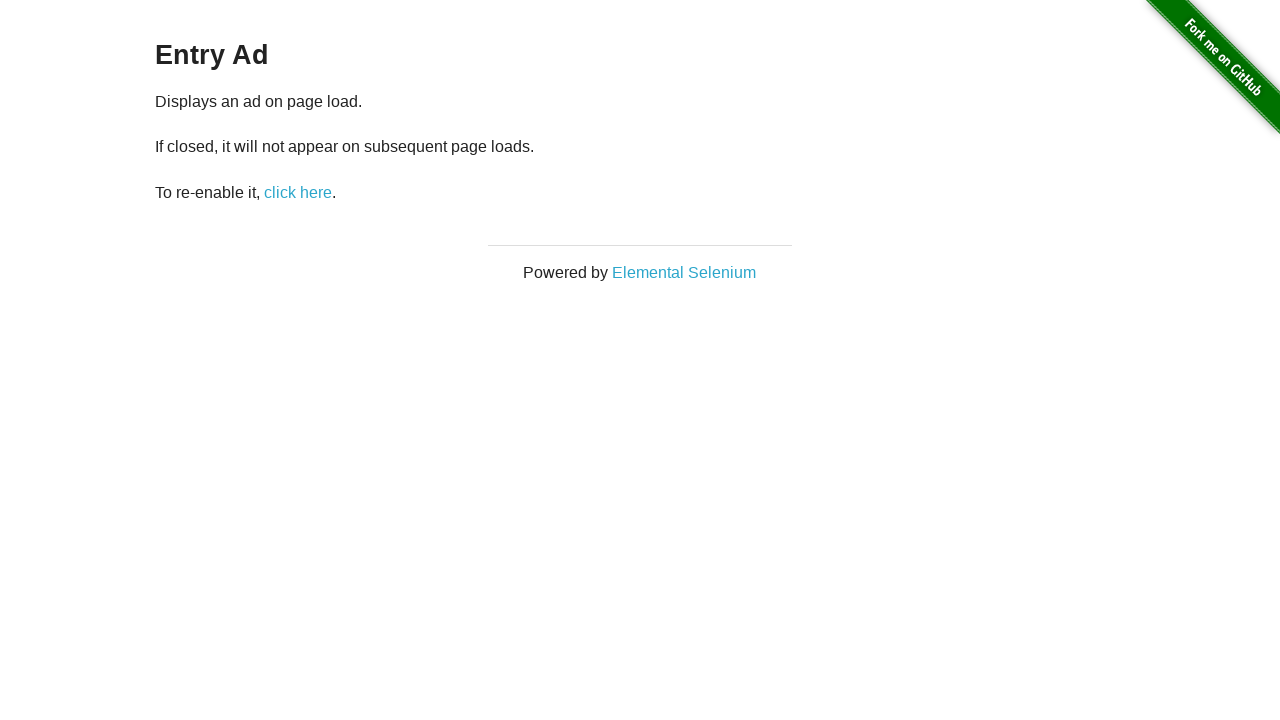

Waited after page refresh for modal to appear again
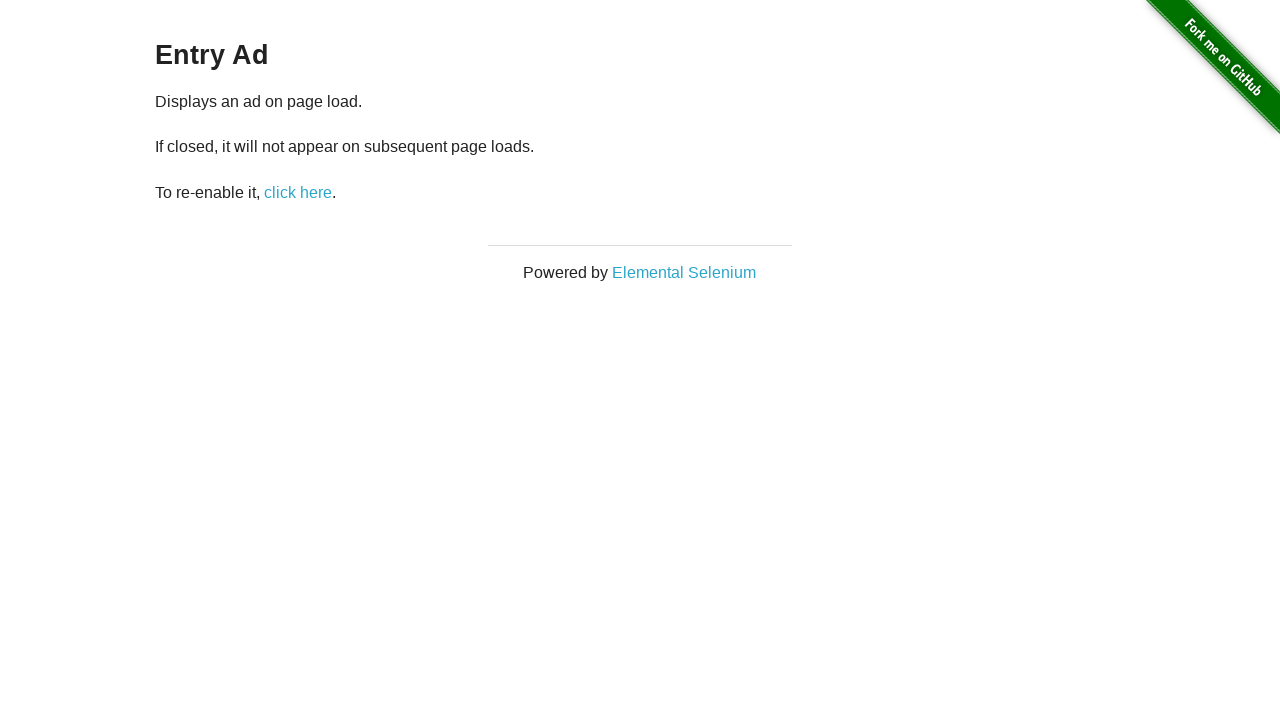

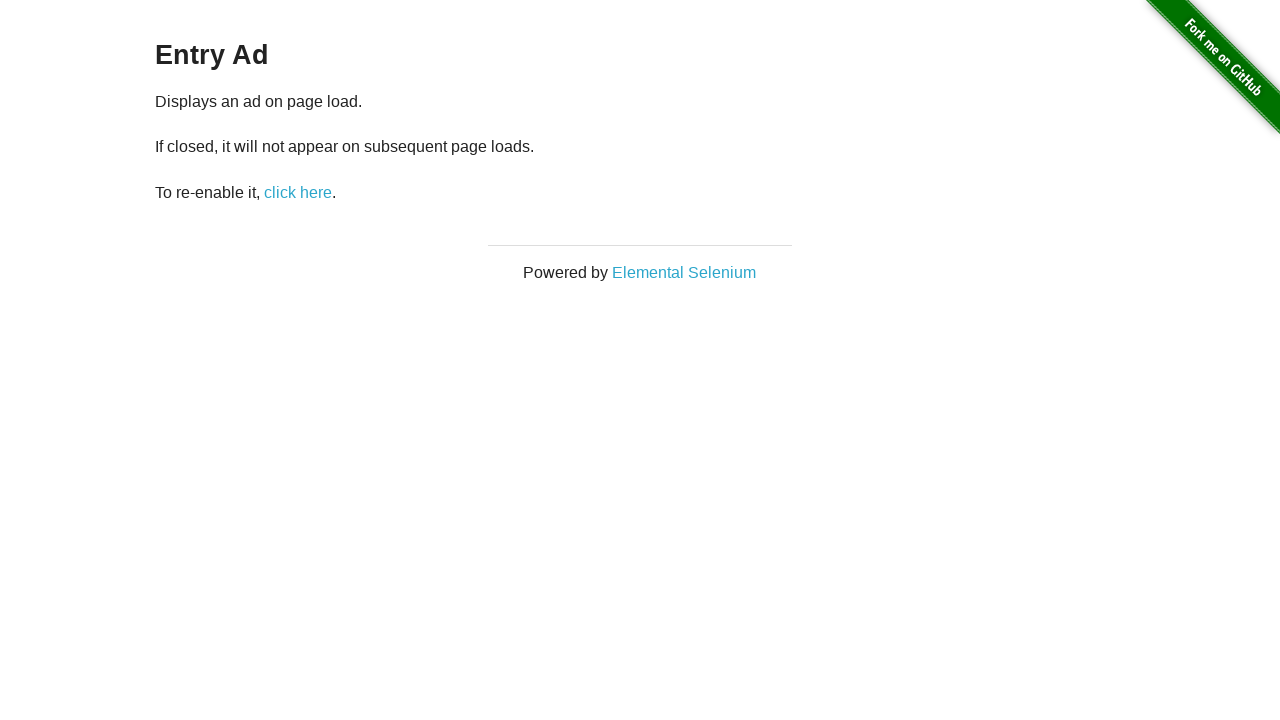